Tests filtering to show only active (not completed) todo items

Starting URL: https://demo.playwright.dev/todomvc

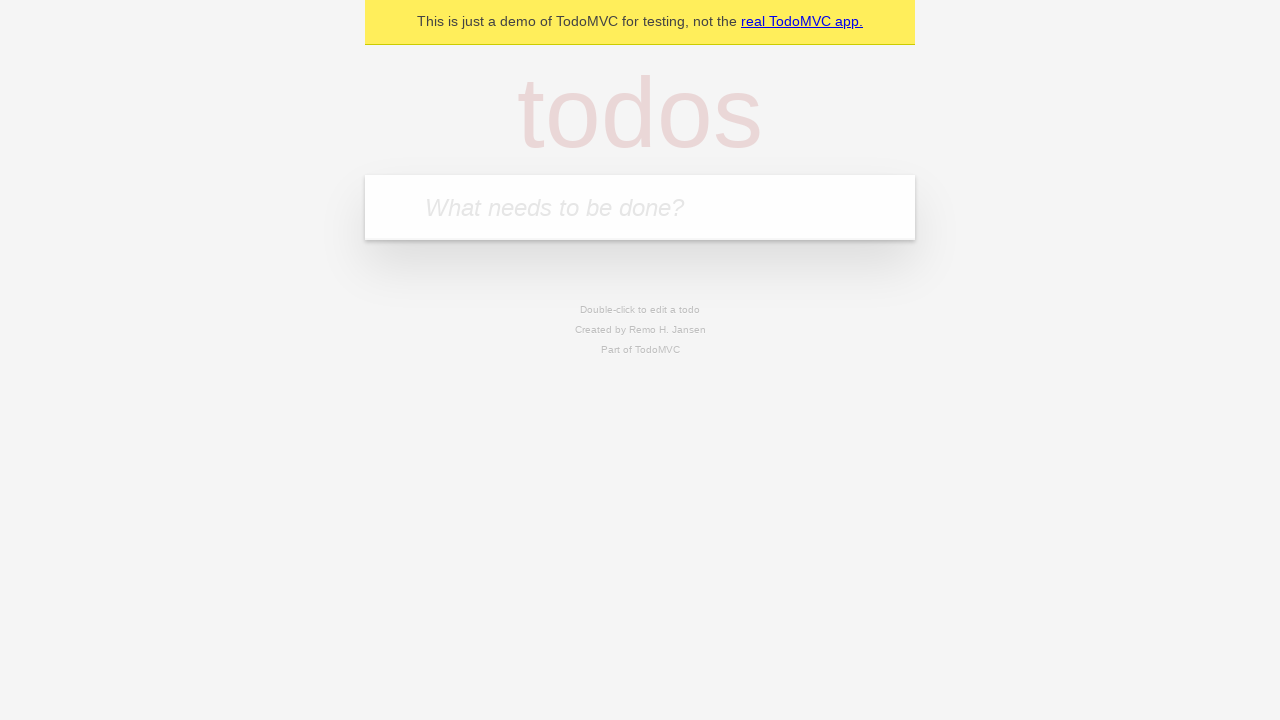

Filled todo input with 'buy some cheese' on internal:attr=[placeholder="What needs to be done?"i]
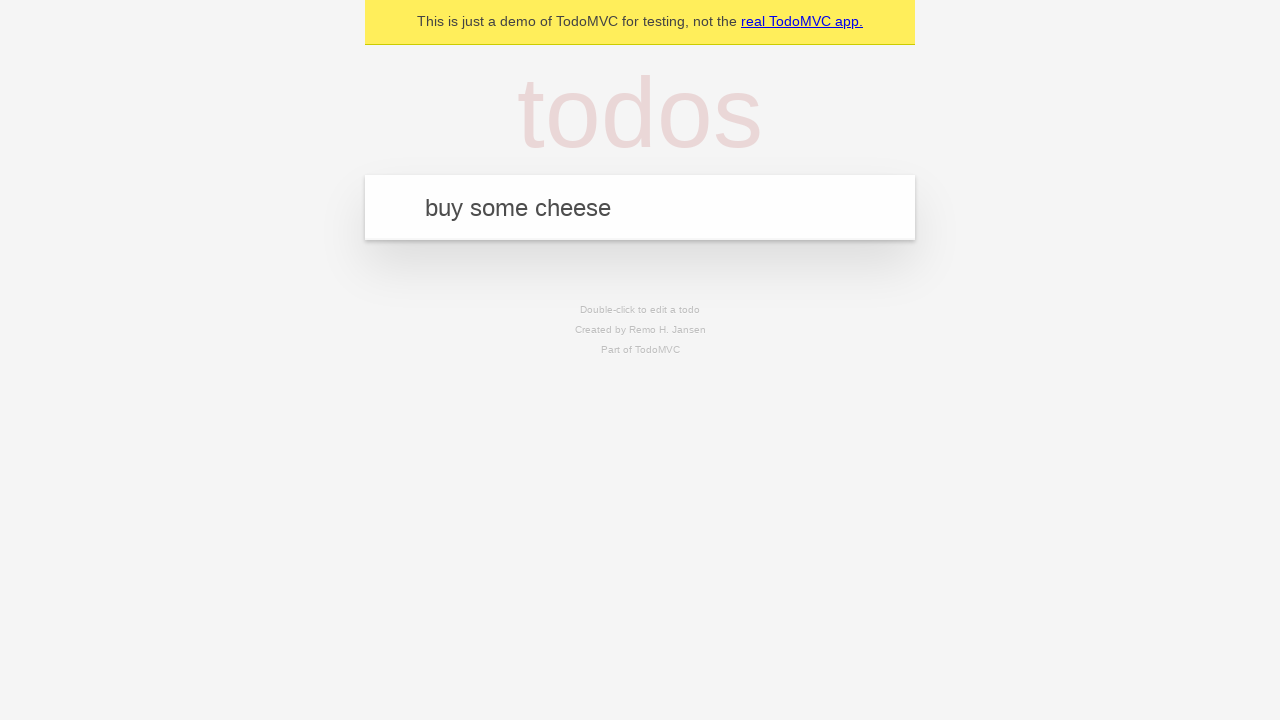

Pressed Enter to add first todo item on internal:attr=[placeholder="What needs to be done?"i]
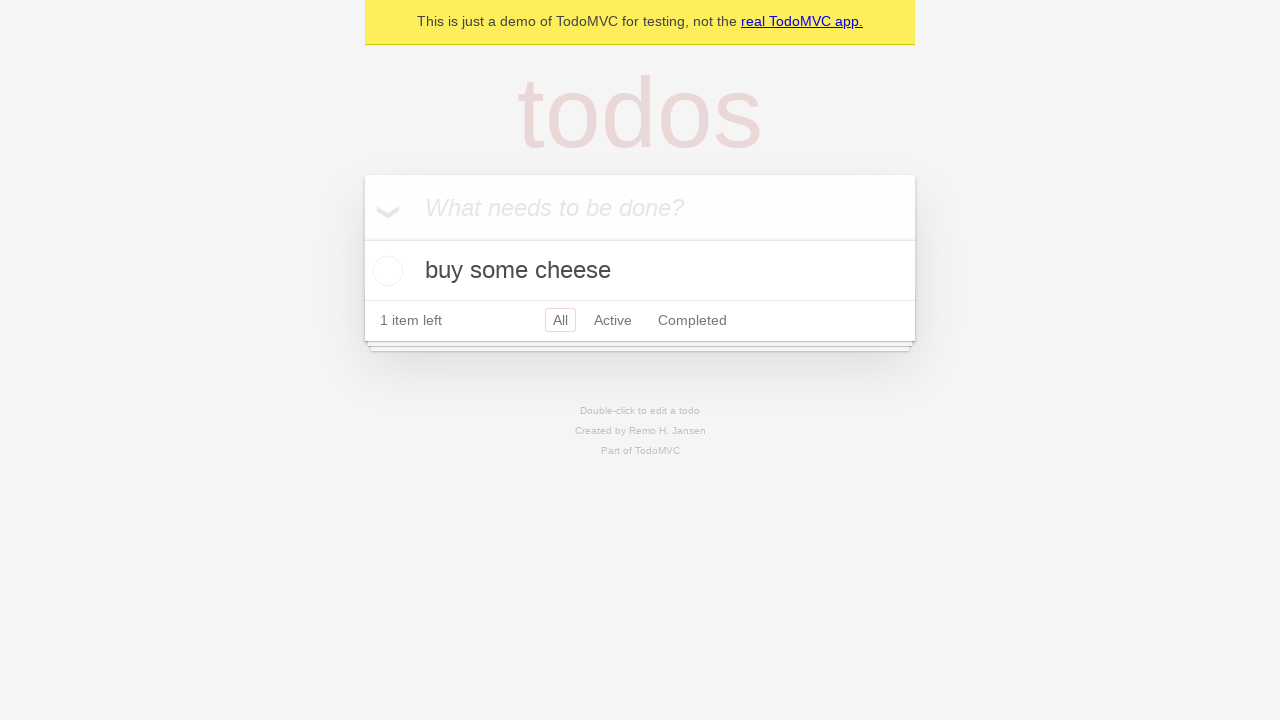

Filled todo input with 'feed the cat' on internal:attr=[placeholder="What needs to be done?"i]
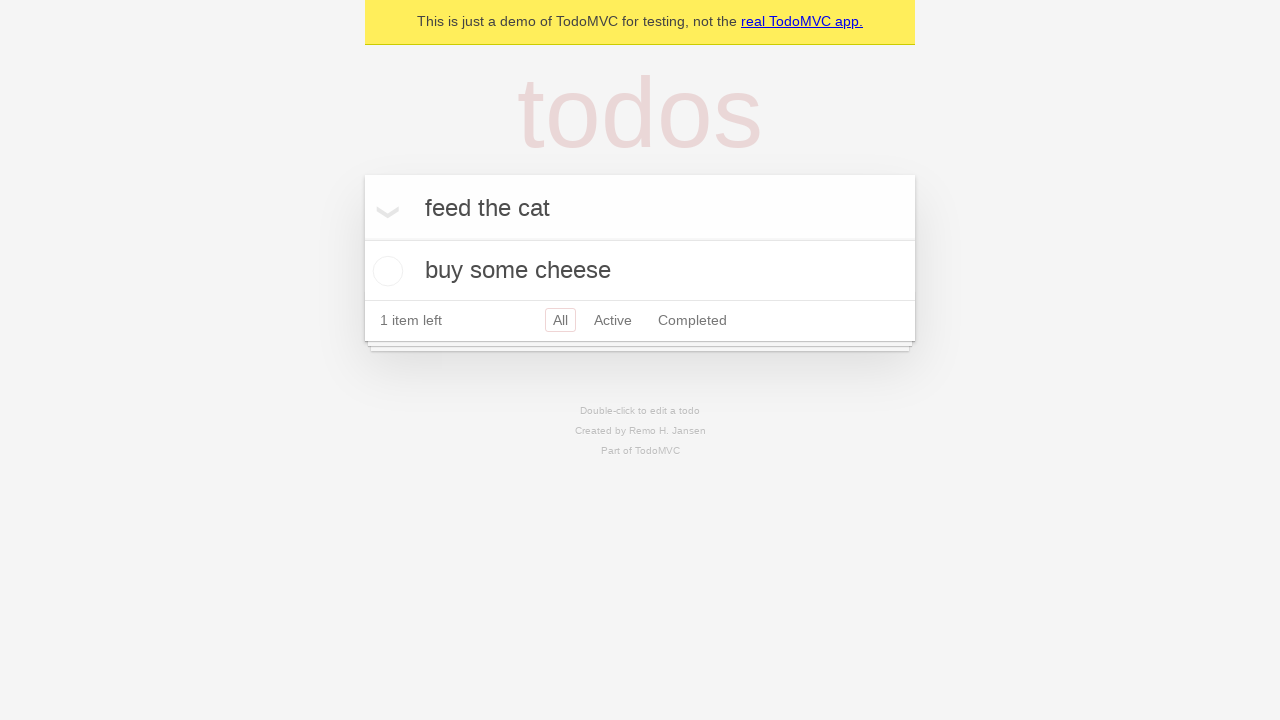

Pressed Enter to add second todo item on internal:attr=[placeholder="What needs to be done?"i]
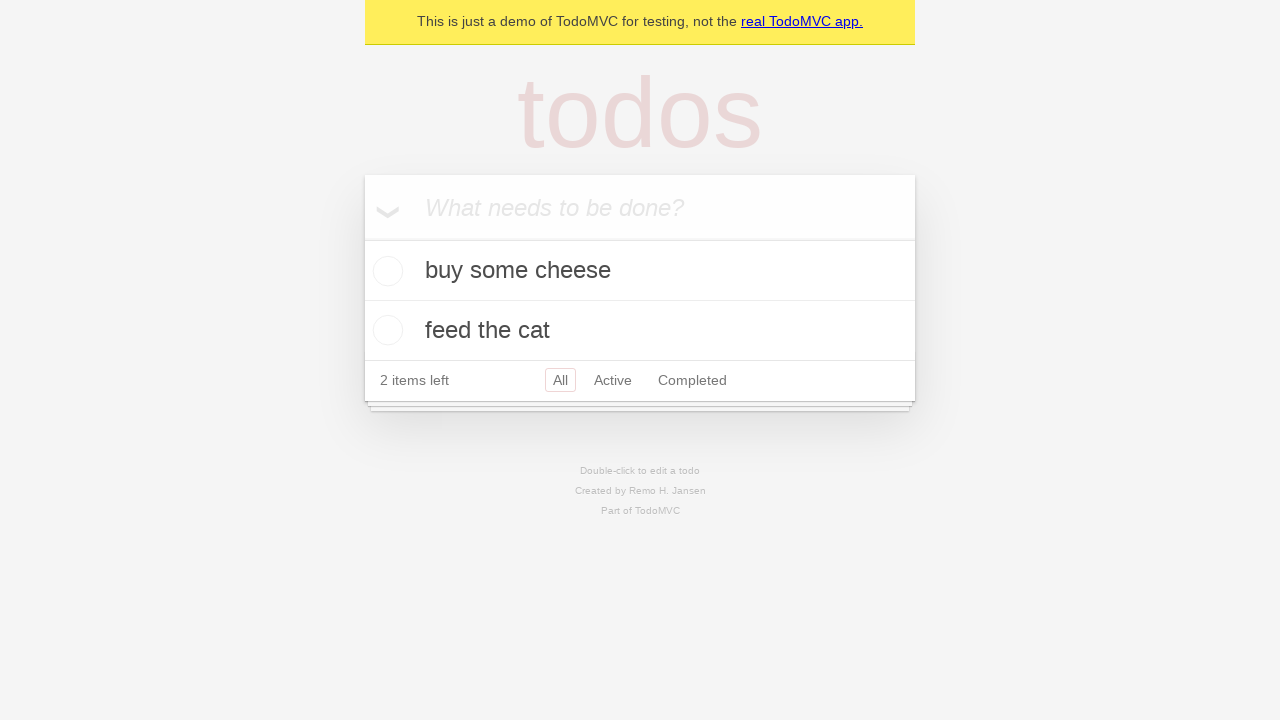

Filled todo input with 'book a doctors appointment' on internal:attr=[placeholder="What needs to be done?"i]
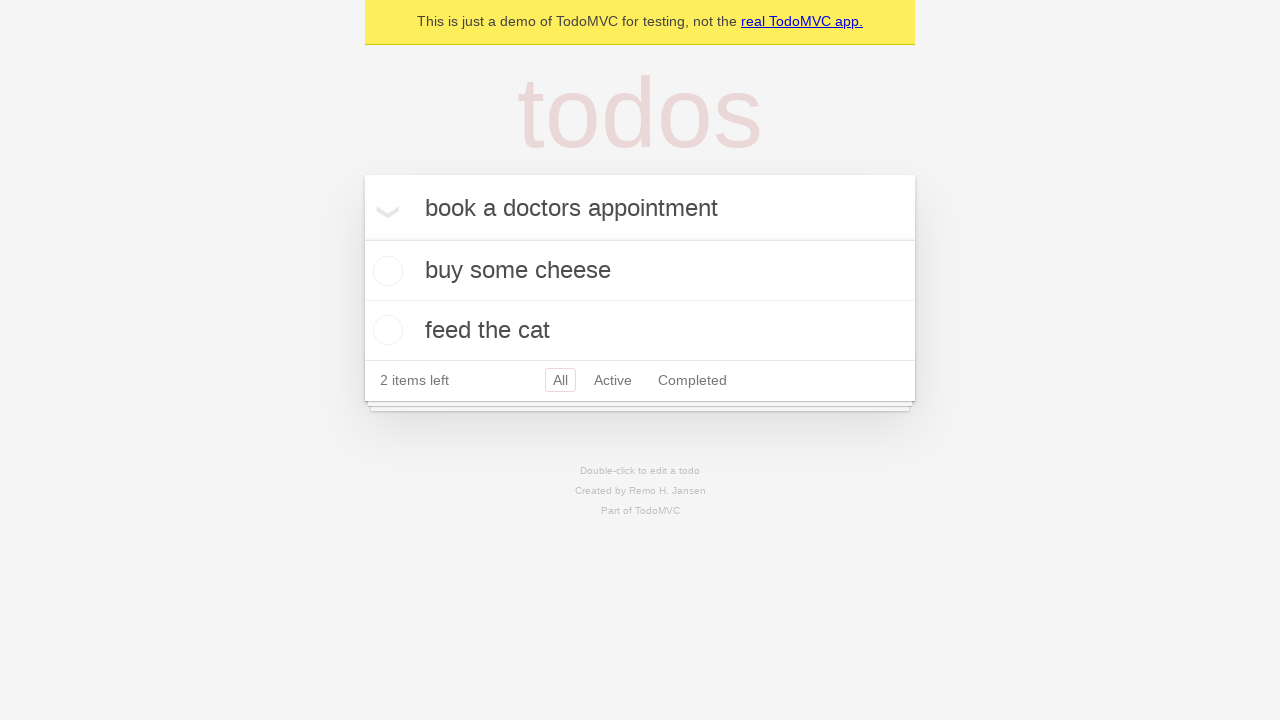

Pressed Enter to add third todo item on internal:attr=[placeholder="What needs to be done?"i]
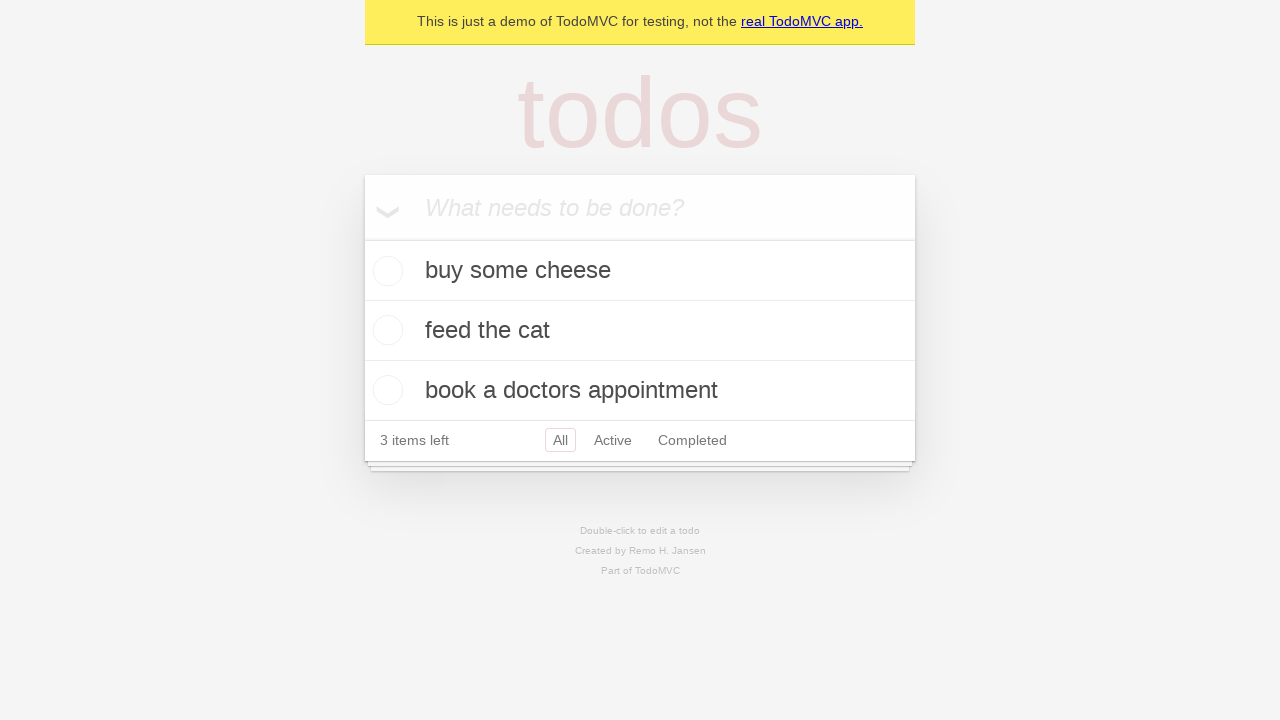

Waited for all 3 todo items to appear in the list
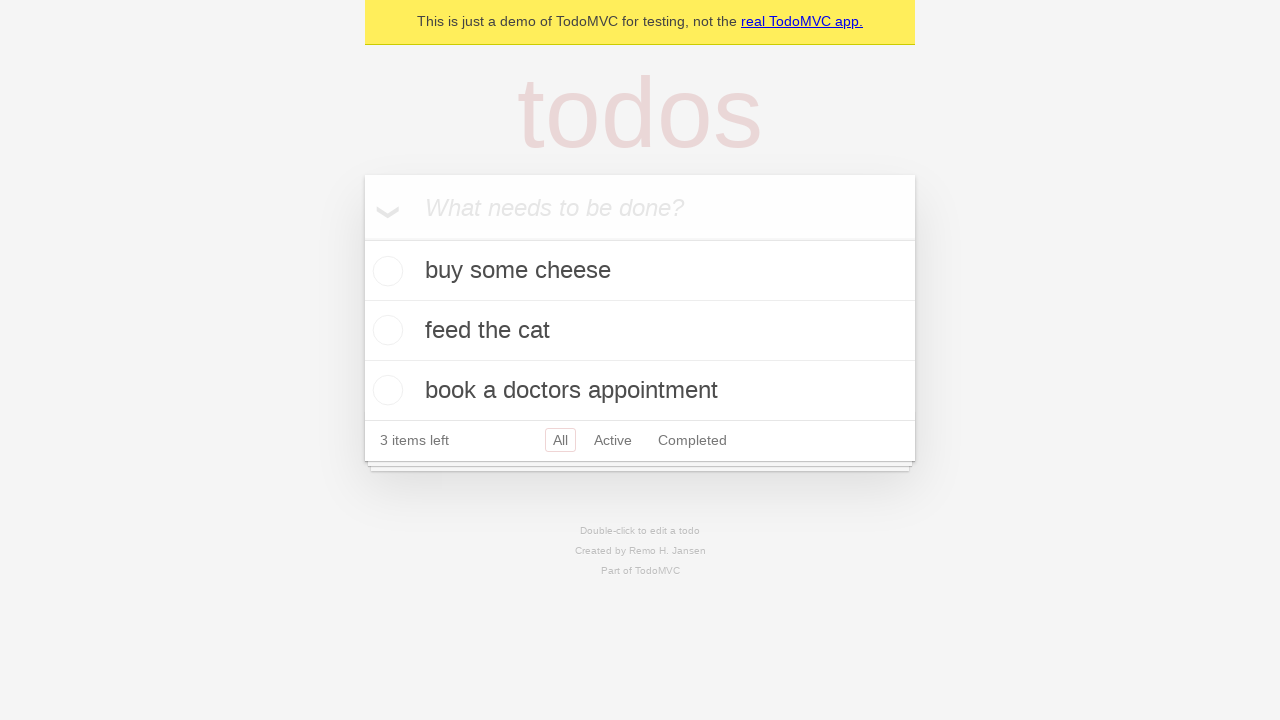

Checked the second todo item (marked as completed) at (385, 330) on internal:testid=[data-testid="todo-item"s] >> nth=1 >> internal:role=checkbox
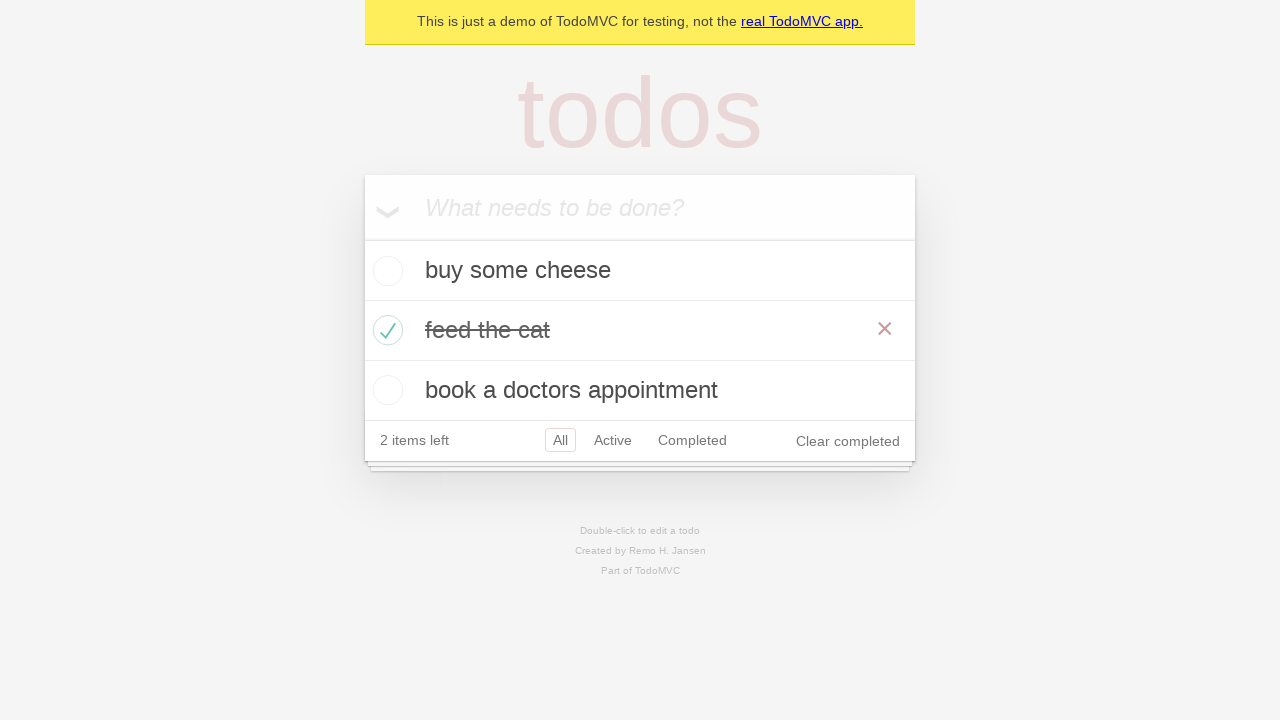

Clicked 'Active' filter link to display only uncompleted todos at (613, 440) on internal:role=link[name="Active"i]
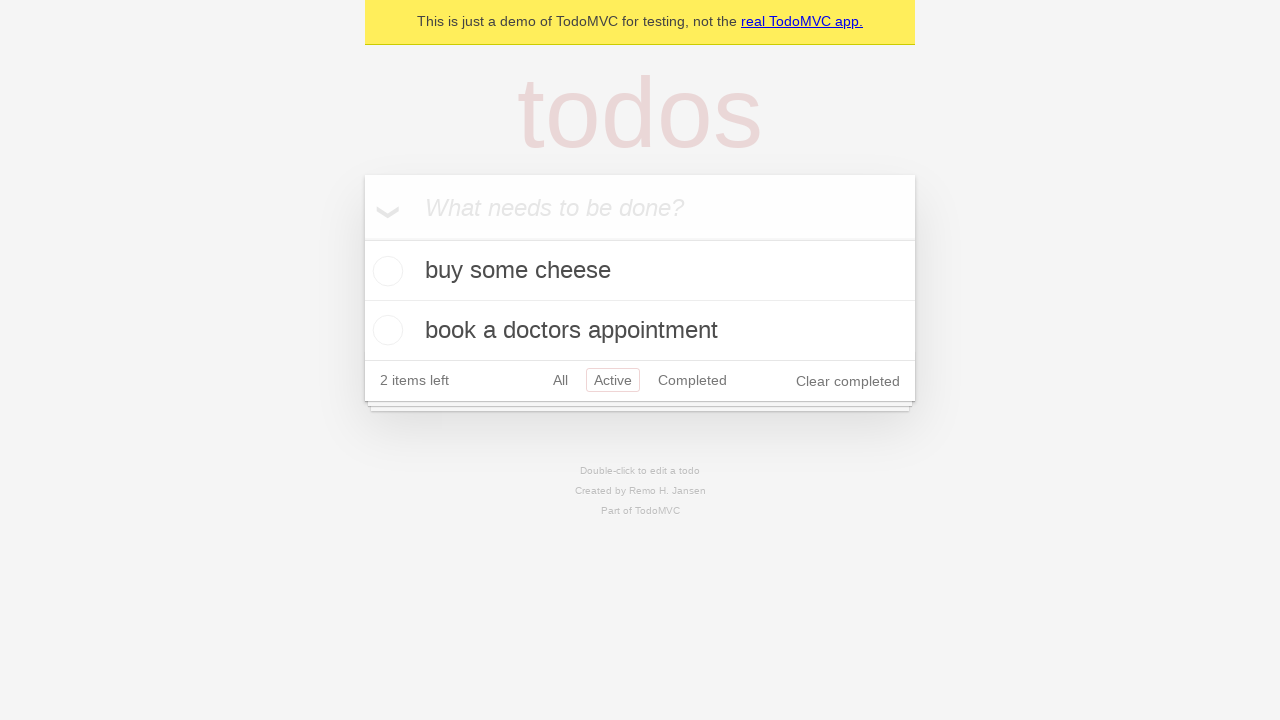

Waited for filter to apply, showing only 2 active (uncompleted) todo items
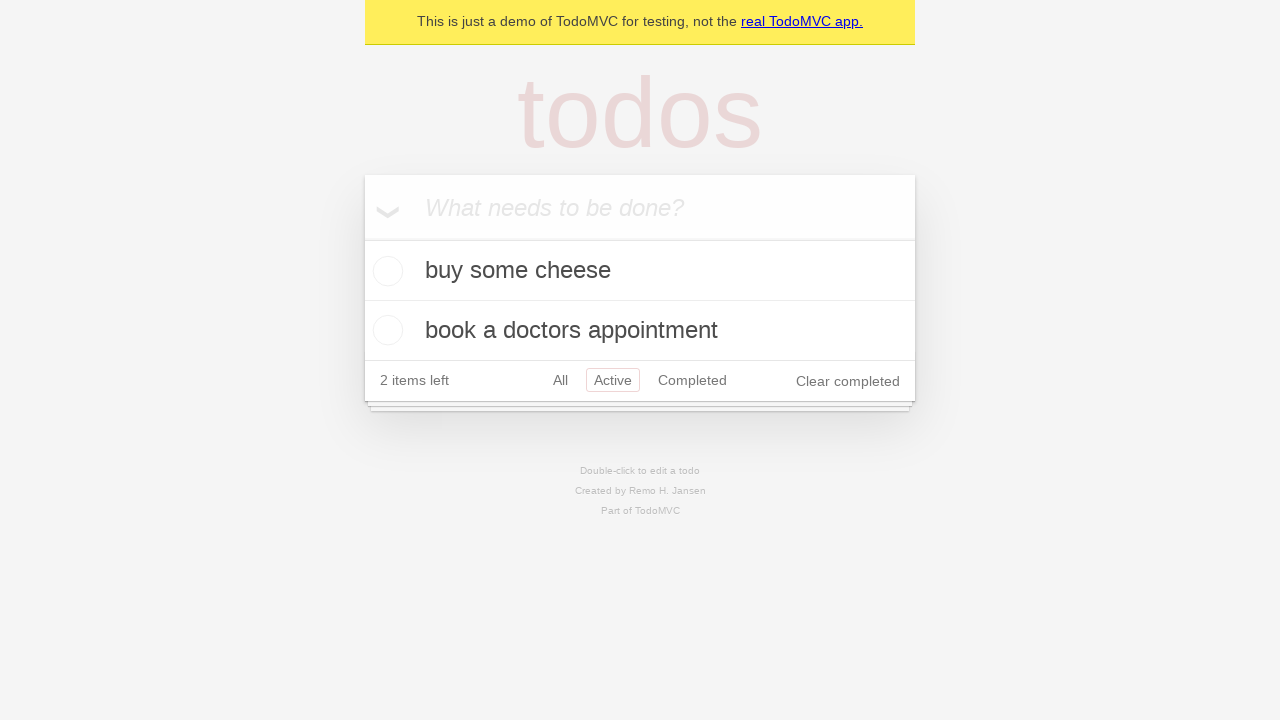

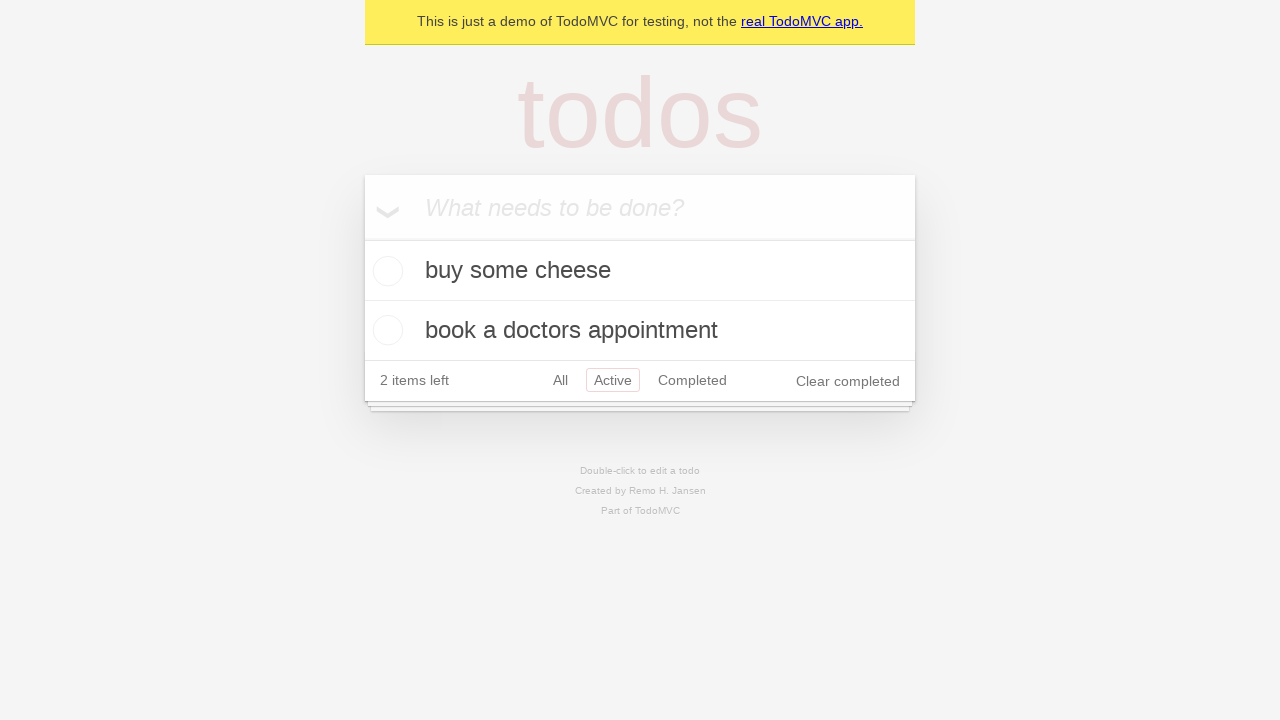